Tests editable React dropdown by typing and selecting countries from the dropdown list

Starting URL: https://react.semantic-ui.com/maximize/dropdown-example-search-selection/

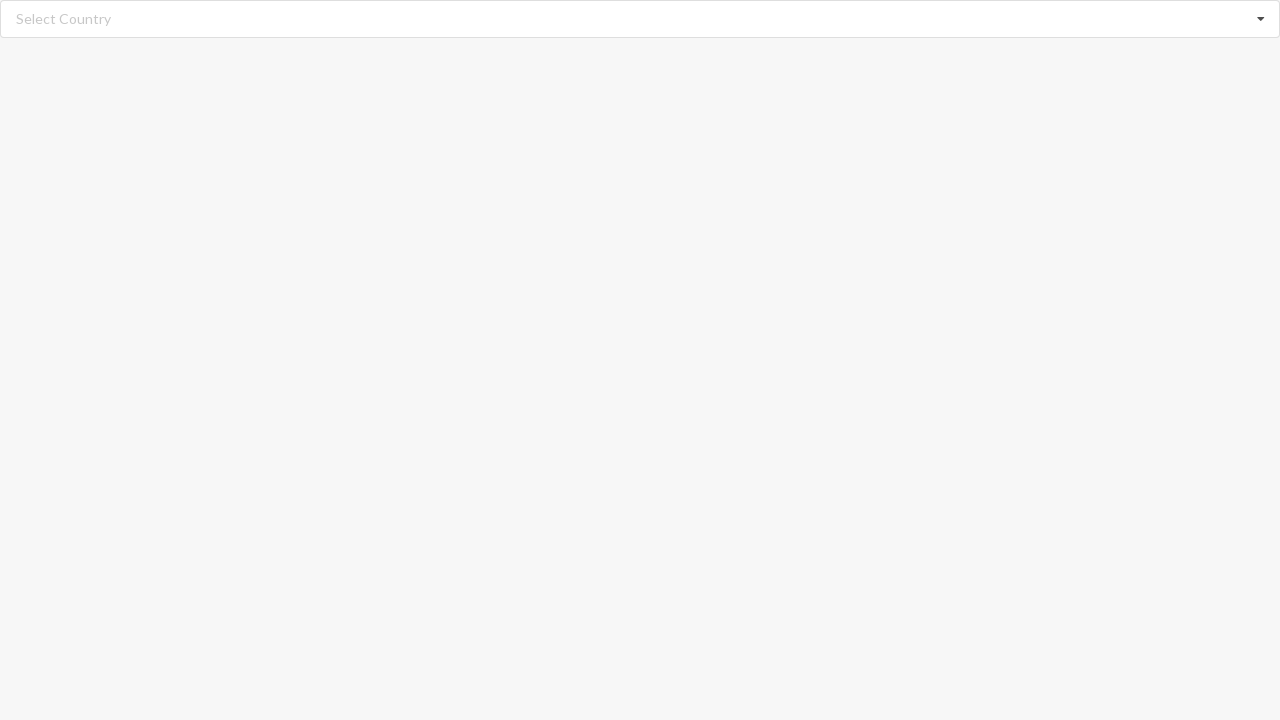

Clicked on the editable dropdown input field at (641, 19) on xpath=//div[@role='combobox']/input
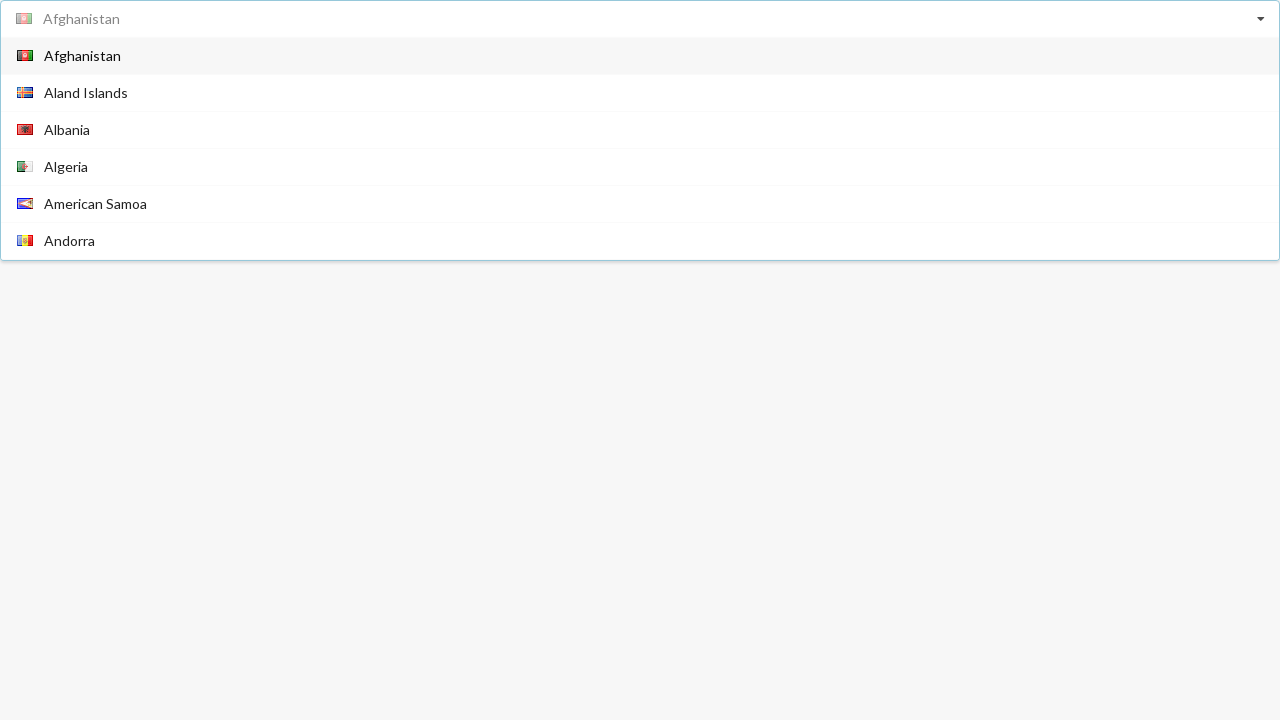

Typed 'American Samoa' into the dropdown search field on //div[@role='combobox']/input
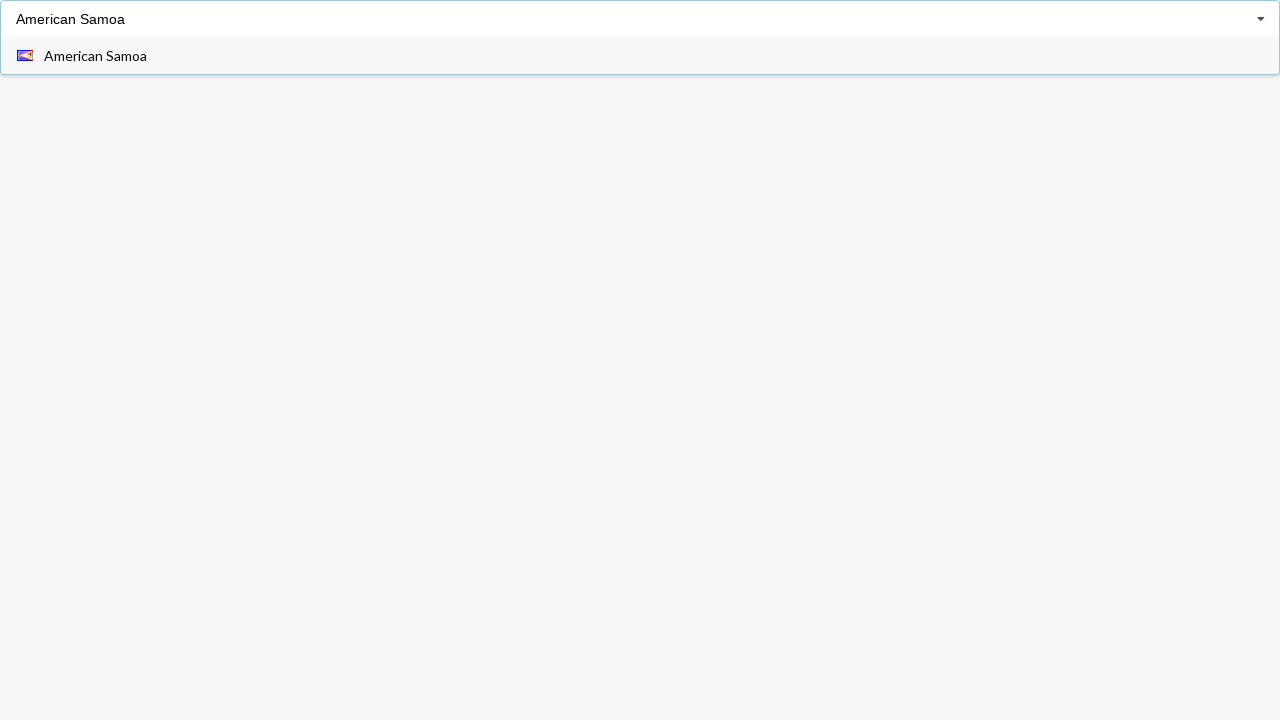

Waited for dropdown option to appear
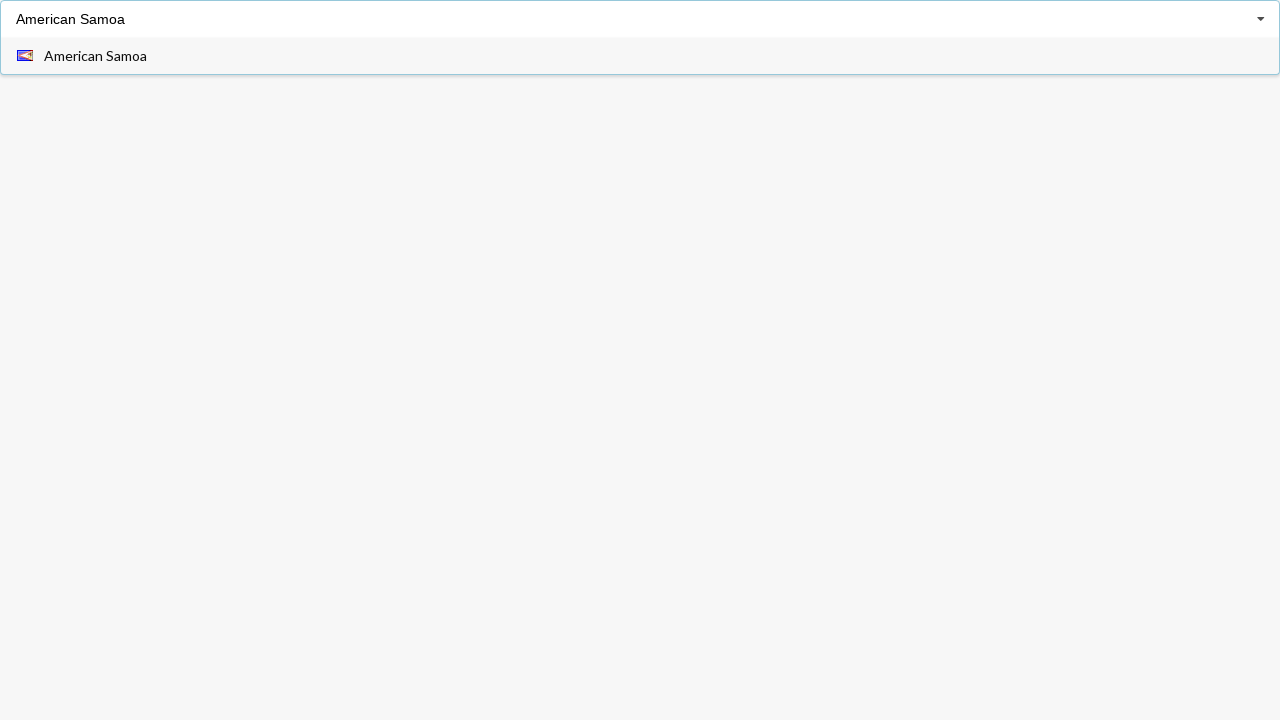

Selected 'American Samoa' from the dropdown list at (96, 56) on xpath=//div[@role='option']/span[text()='American Samoa']
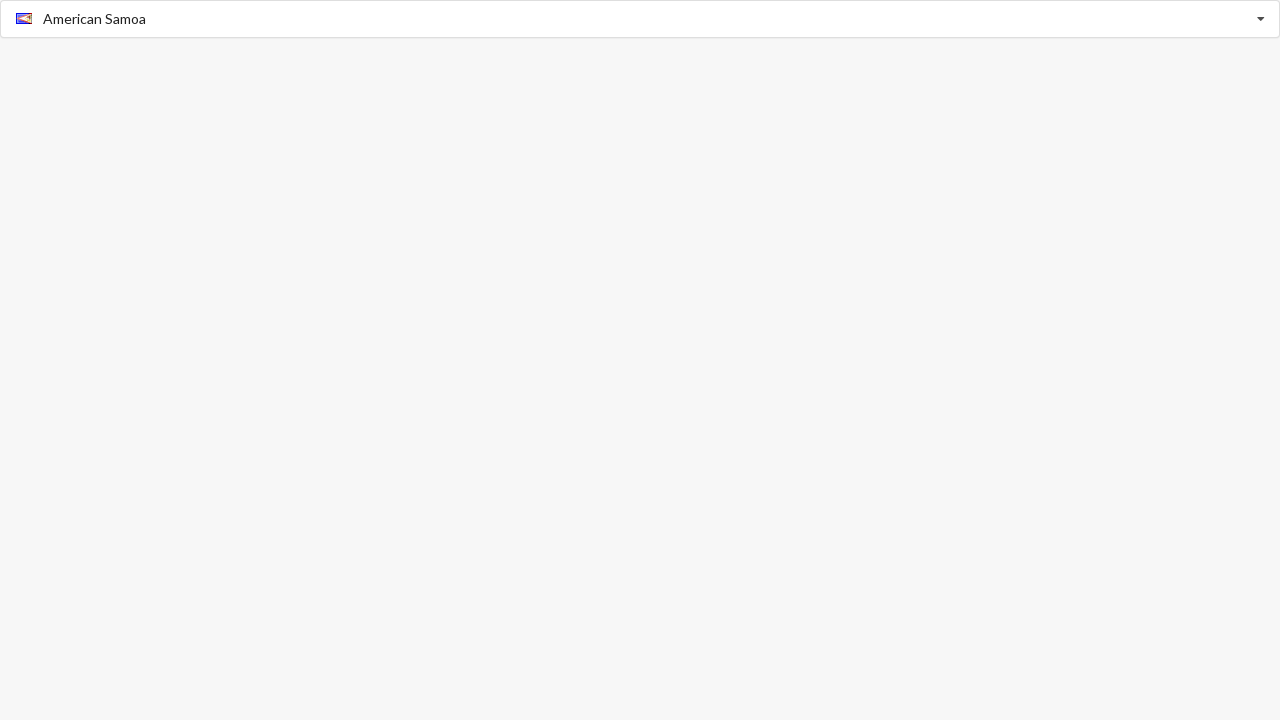

Clicked on the editable dropdown input field to select another country at (641, 19) on xpath=//div[@role='combobox']/input
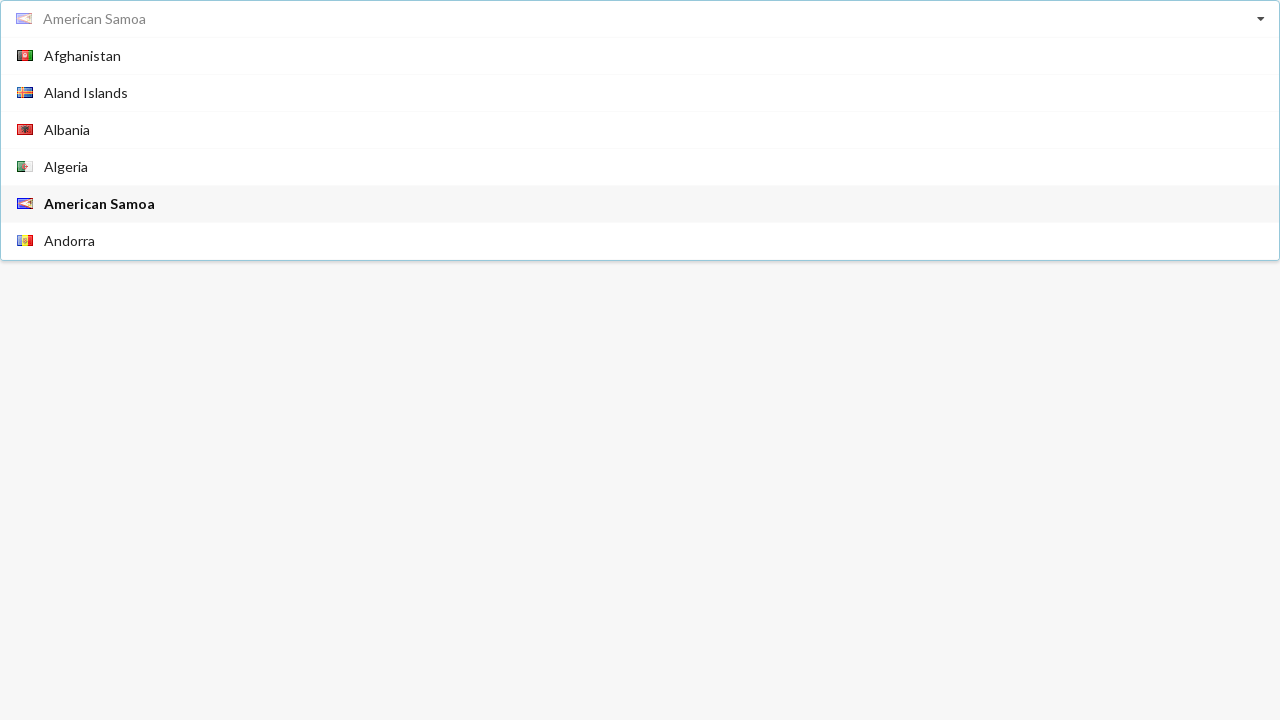

Typed 'Belgium' into the dropdown search field on //div[@role='combobox']/input
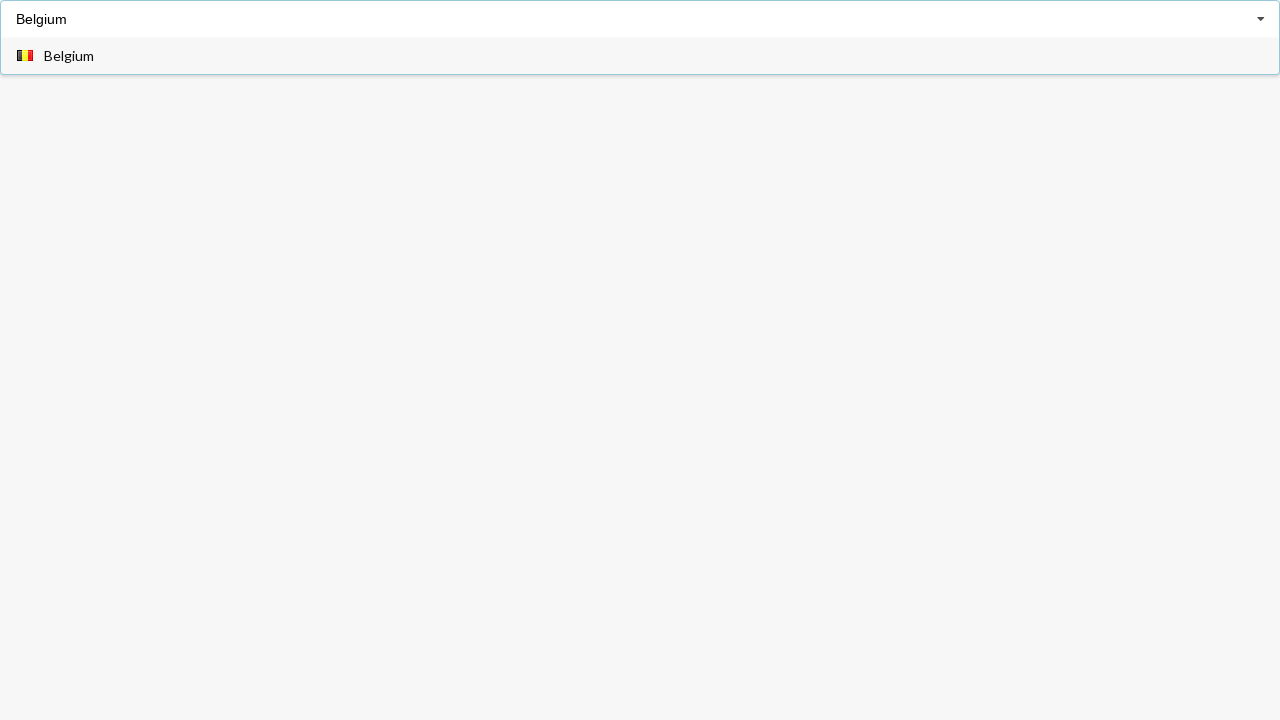

Waited for dropdown option to appear
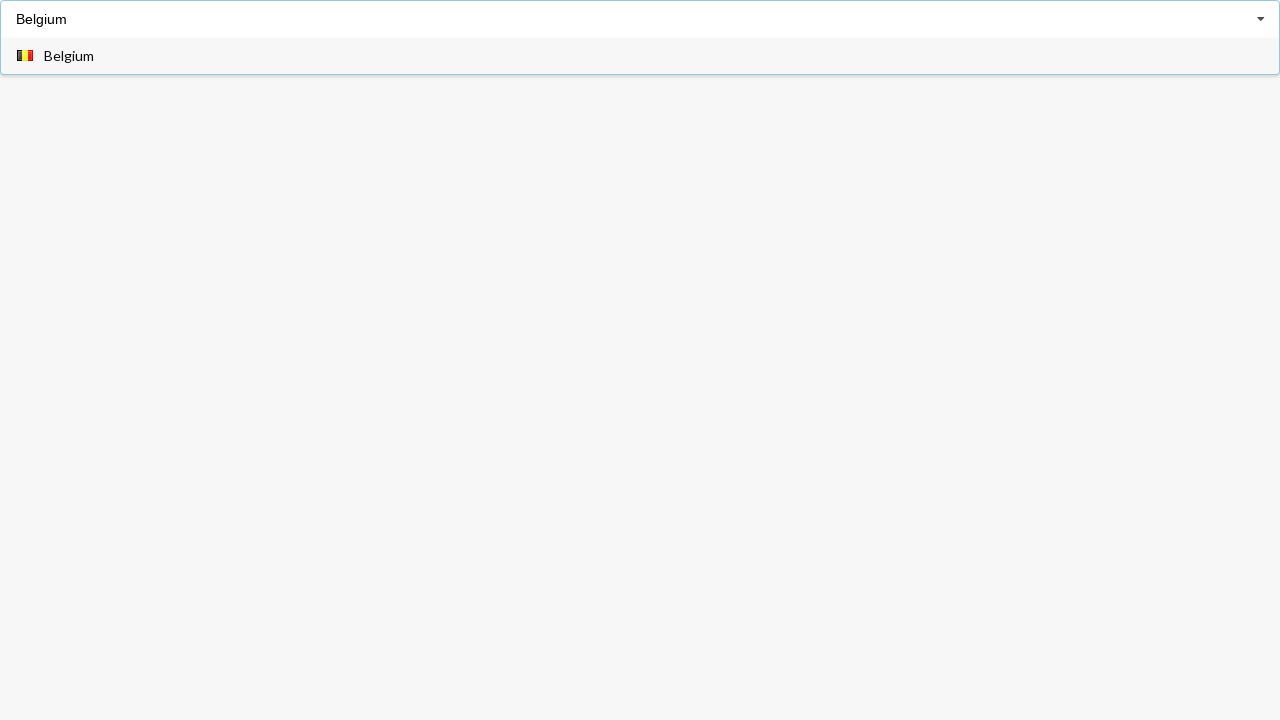

Selected 'Belgium' from the dropdown list at (69, 56) on xpath=//div[@role='option']/span[text()='Belgium']
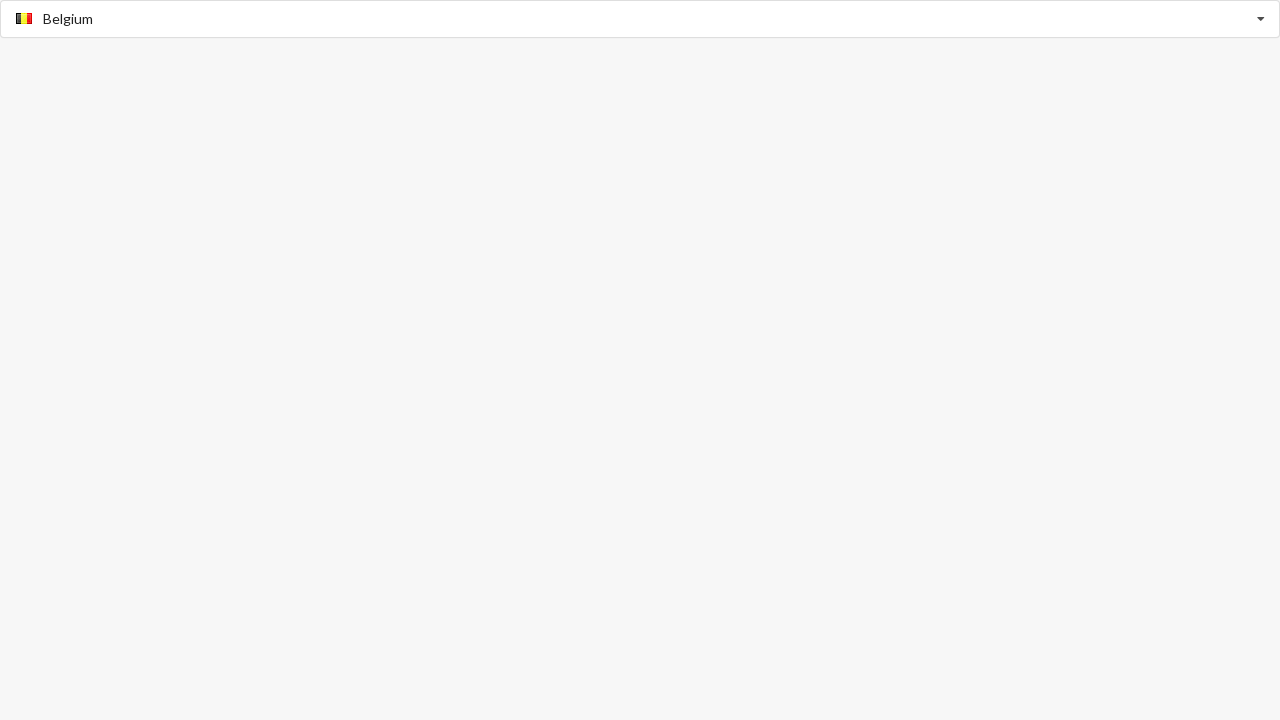

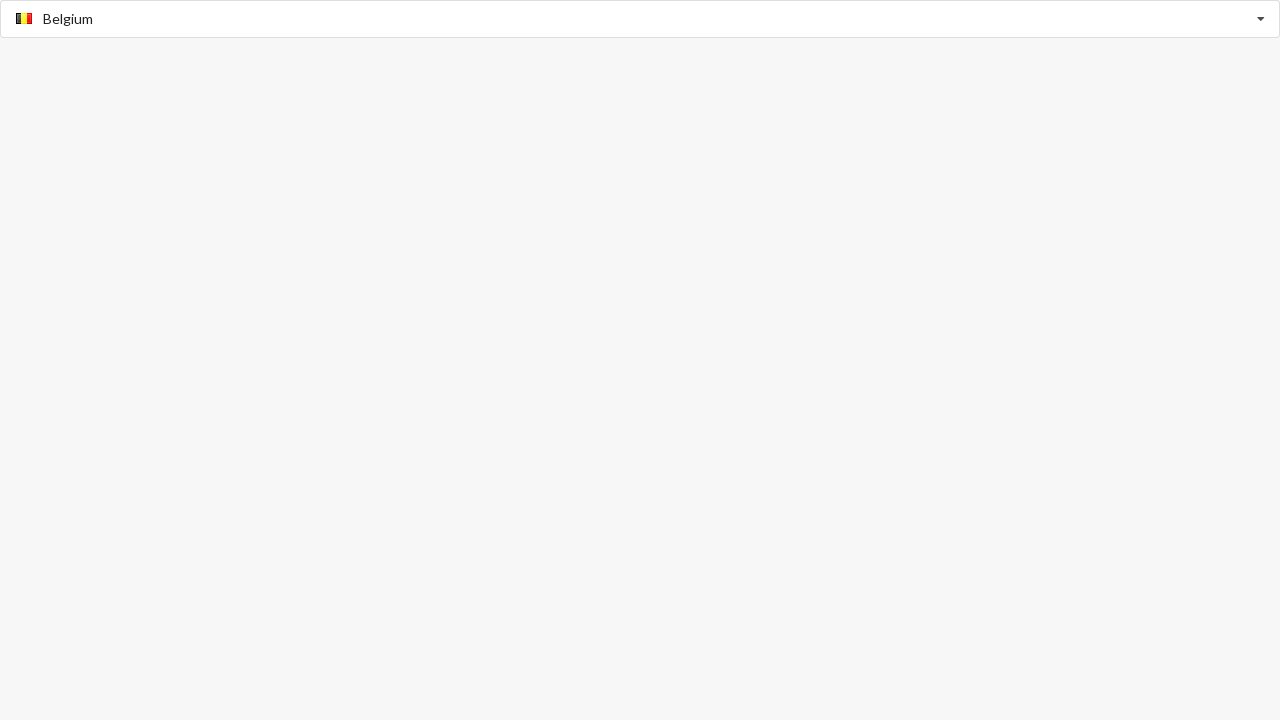